Fills out a form with first name, last name, and email, then submits it by clicking a button

Starting URL: https://secure-retreat-92358.herokuapp.com/

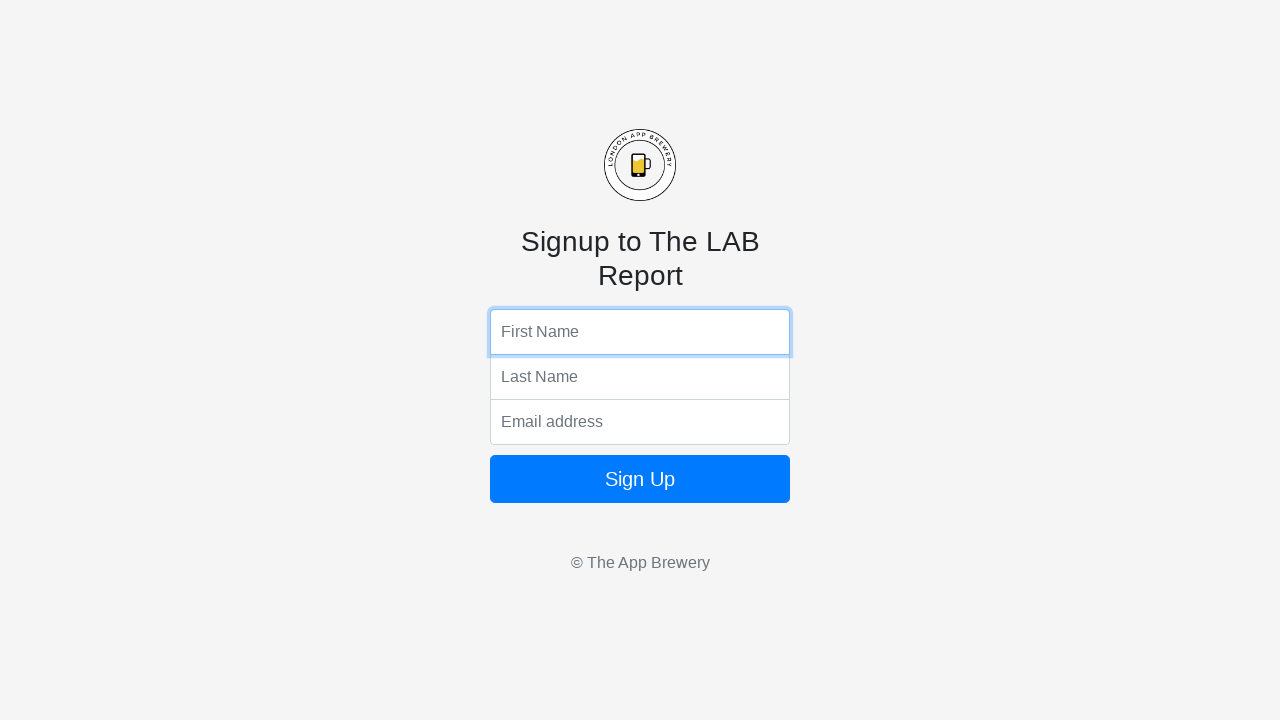

Filled first name field with 'John' on input[name='fName']
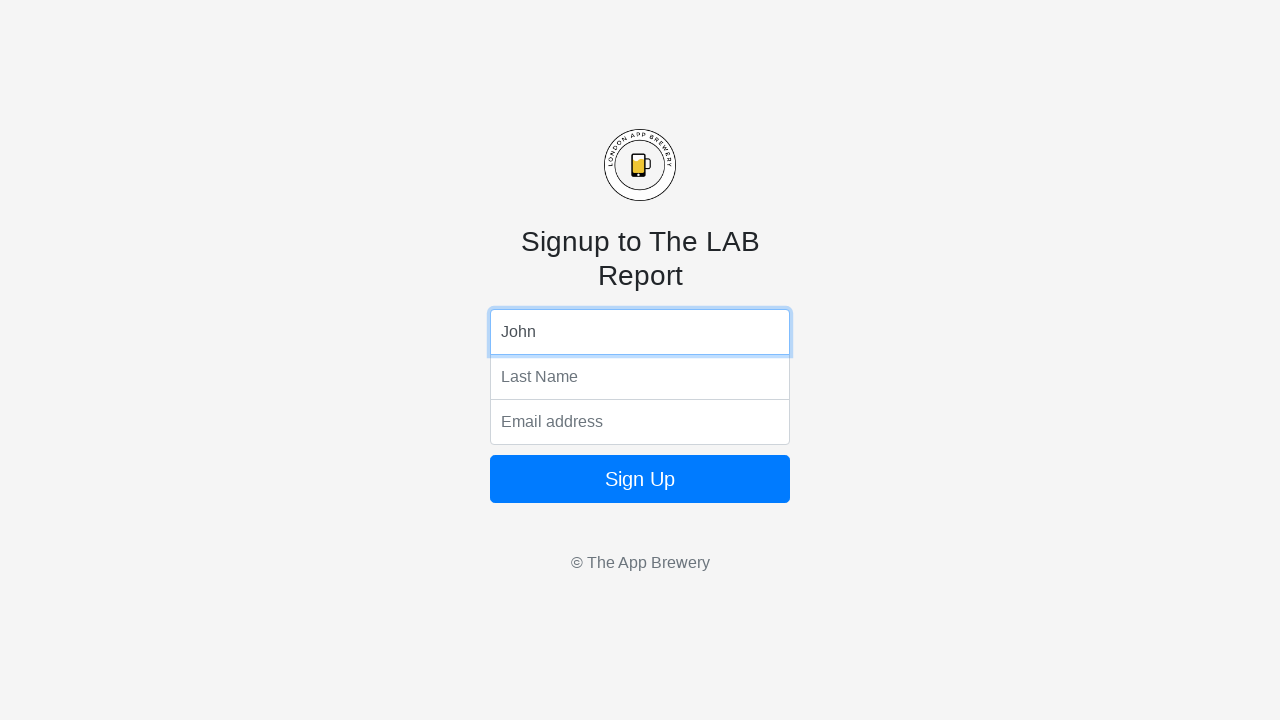

Filled last name field with 'Smith' on input[name='lName']
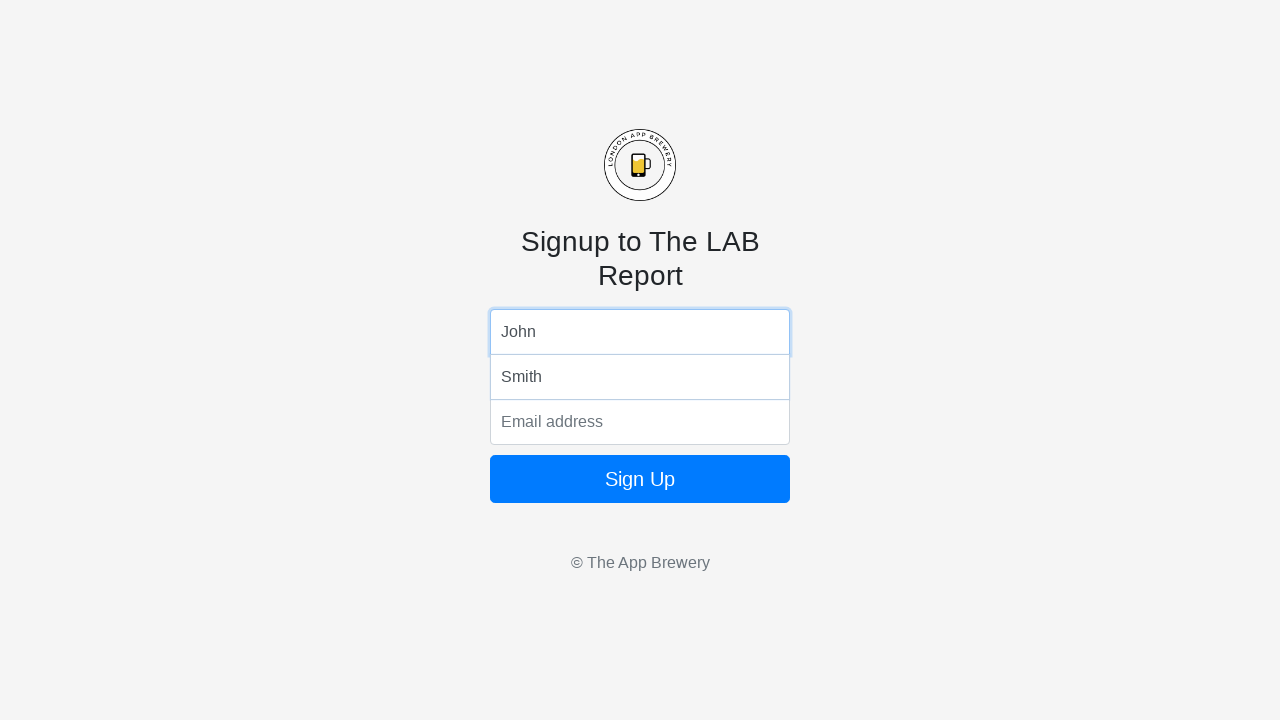

Filled email field with 'johnsmith@example.com' on input[name='email']
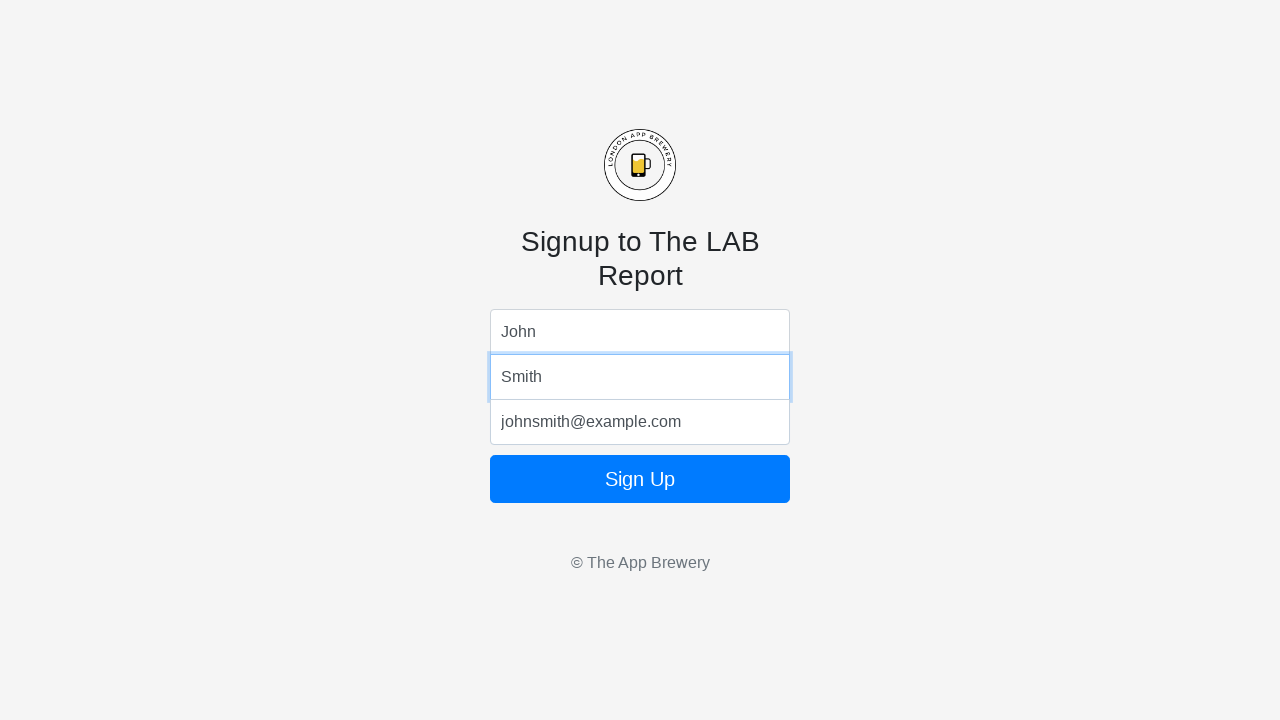

Clicked submit button to submit the form at (640, 479) on button
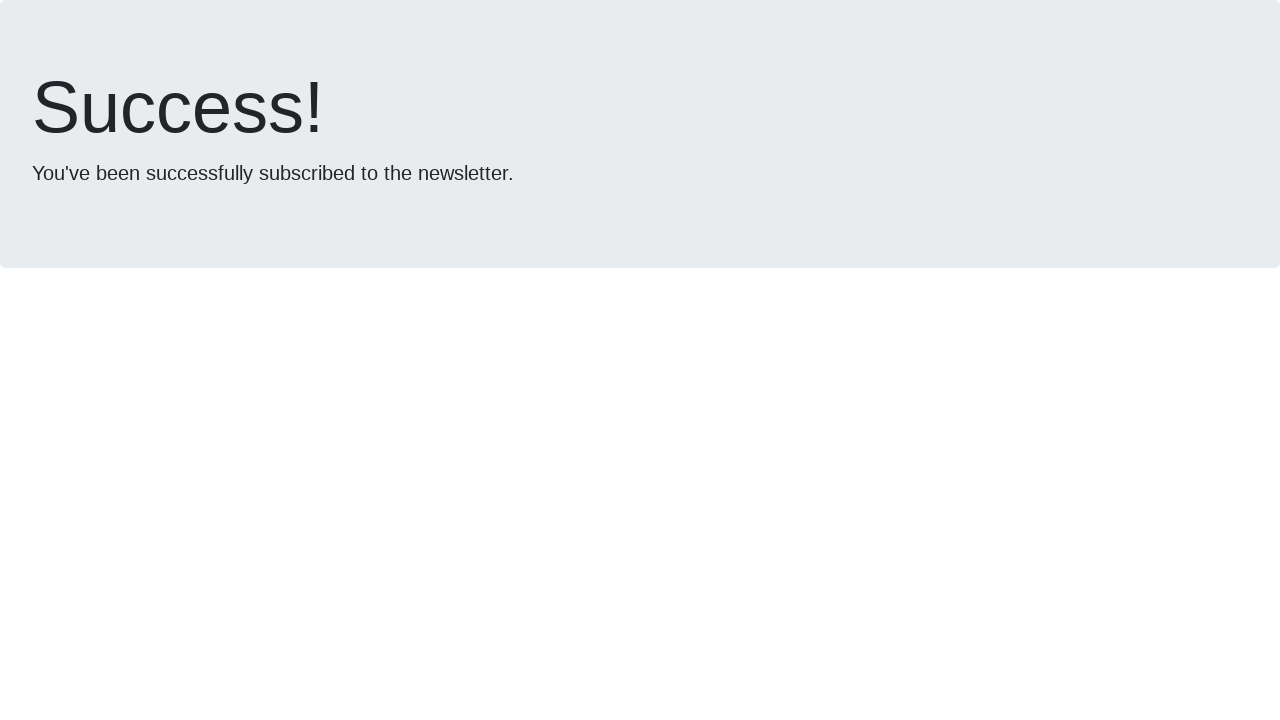

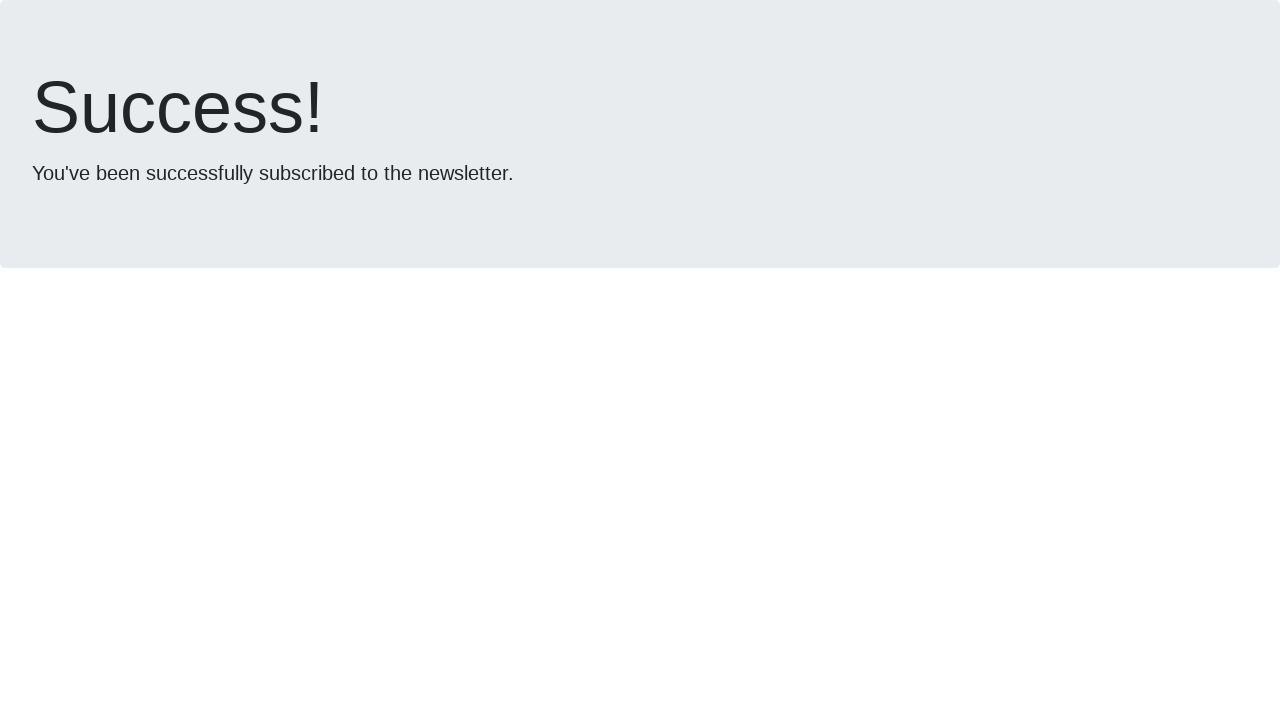